Clicks on the Toys category link on the FirstCry homepage

Starting URL: https://www.firstcry.com/

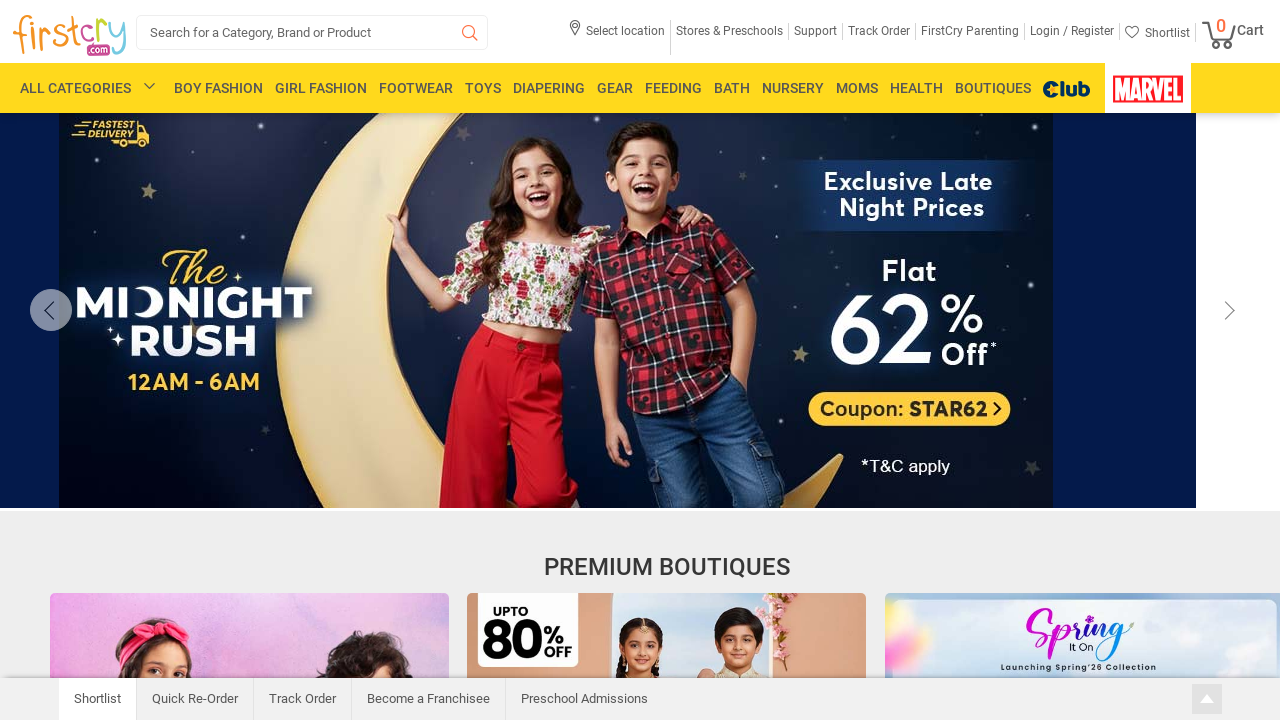

Navigated to FirstCry homepage
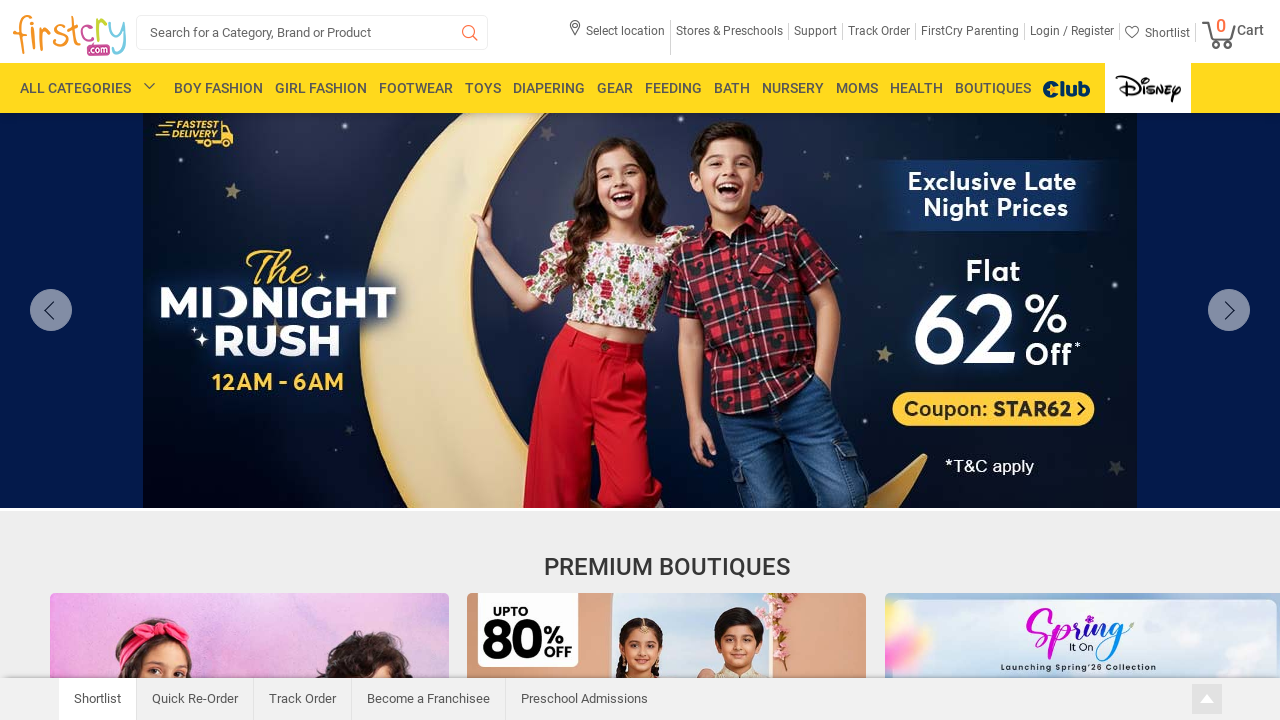

Clicked on the Toys category link at (483, 88) on a:has-text('TOY')
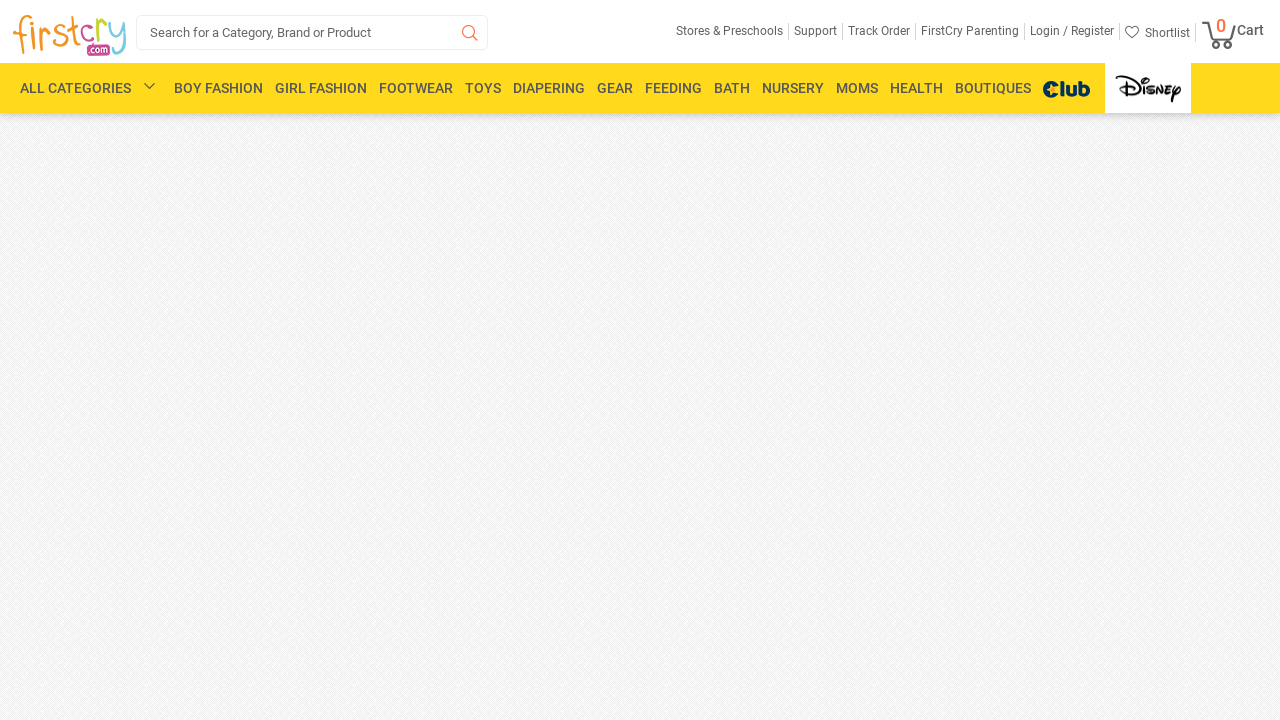

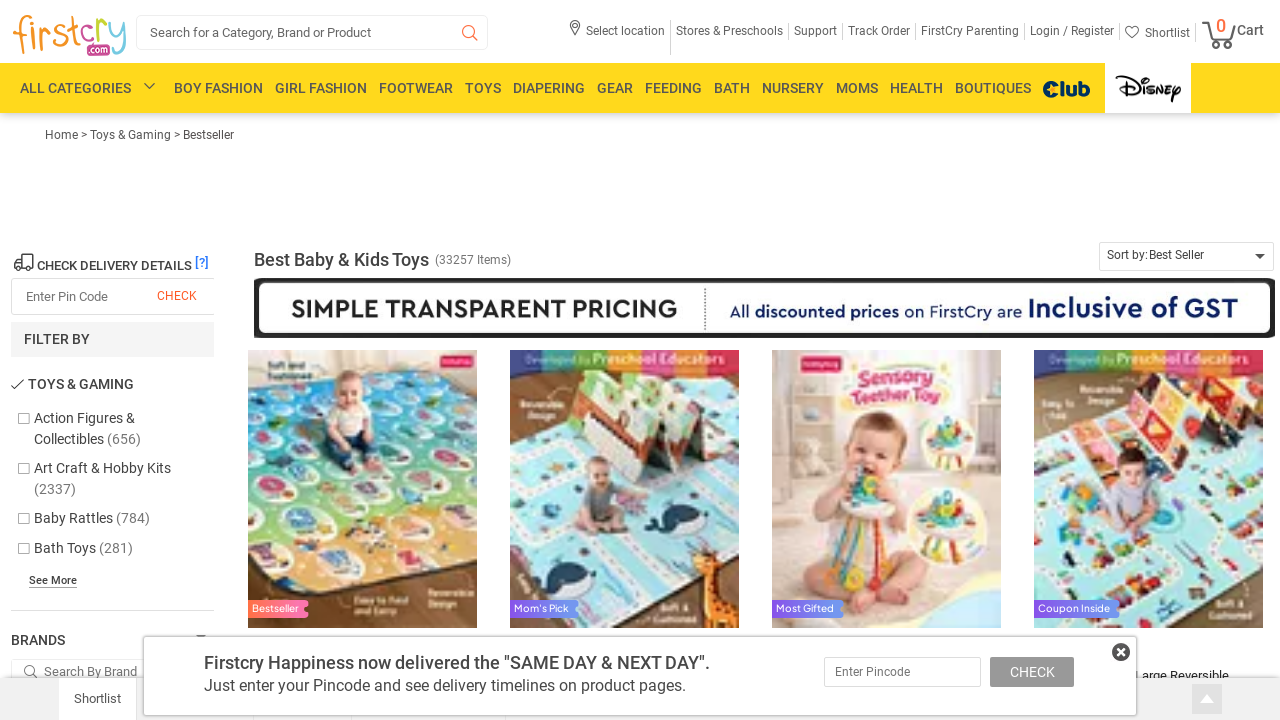